Tests radio button functionality by verifying the male radio button is visible and enabled, then checking it and verifying its checked state.

Starting URL: https://testautomationpractice.blogspot.com/

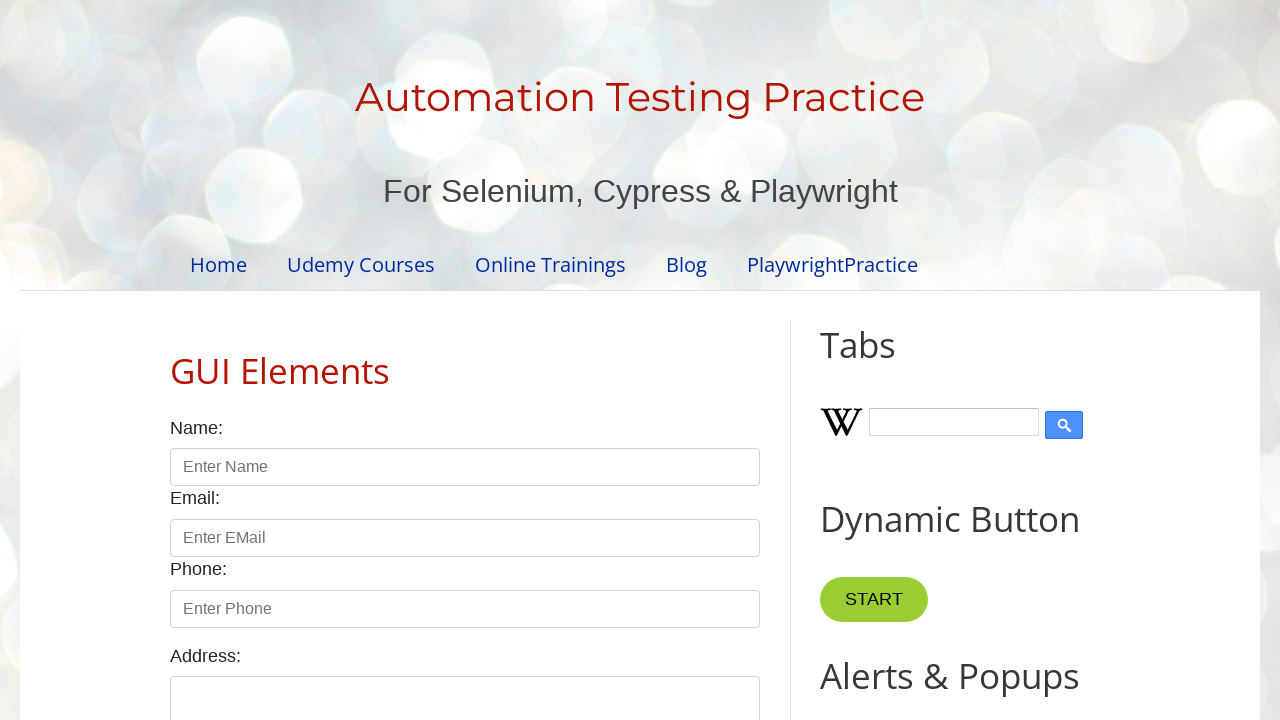

Located the male radio button element
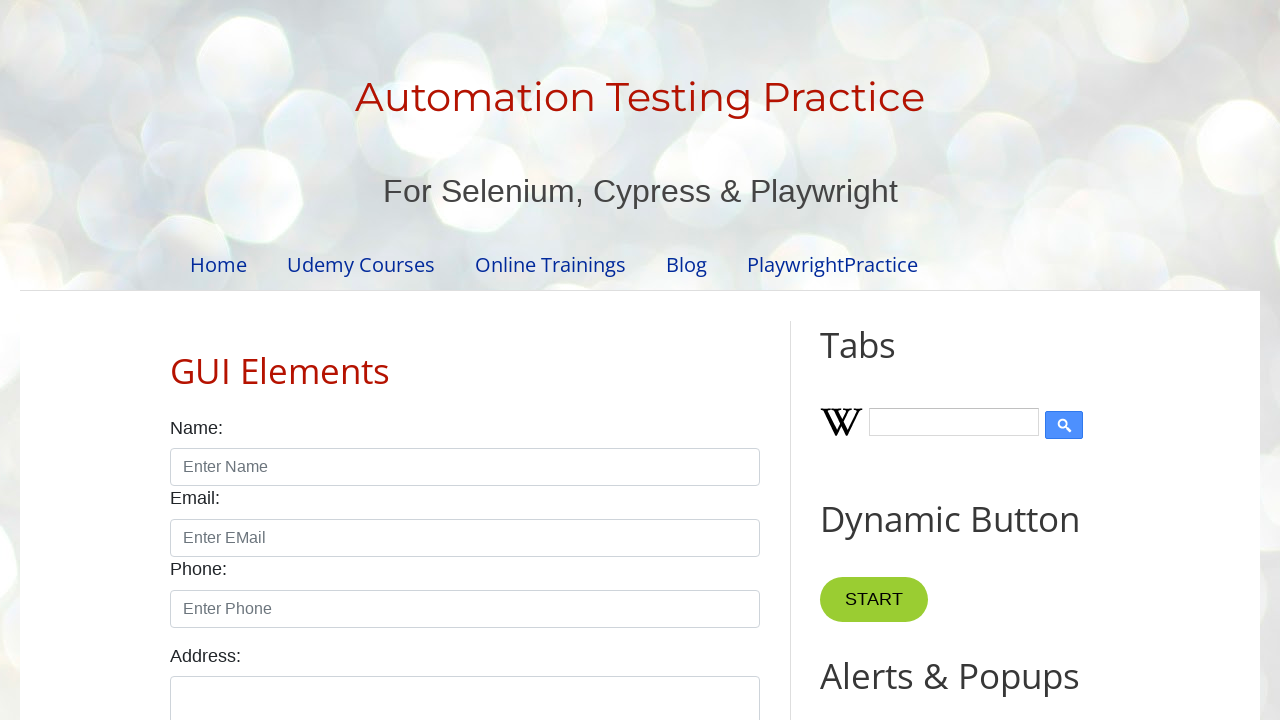

Verified male radio button is visible
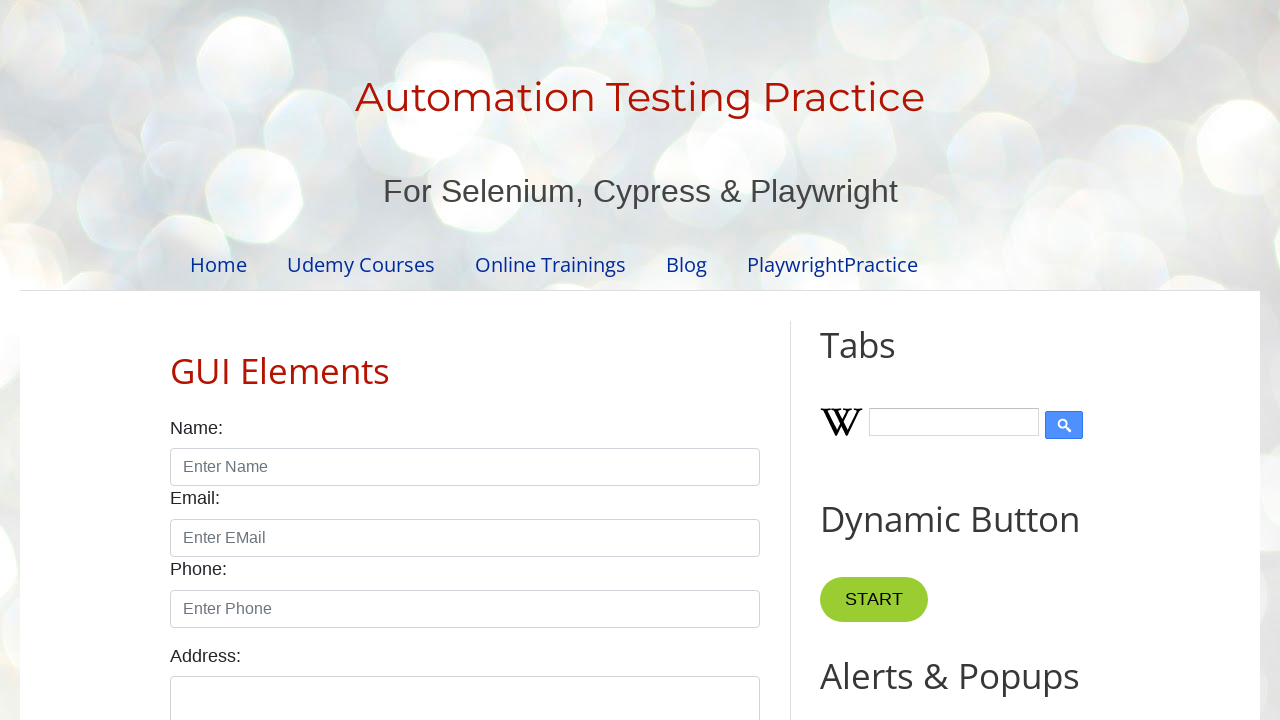

Checked the male radio button at (176, 360) on #male
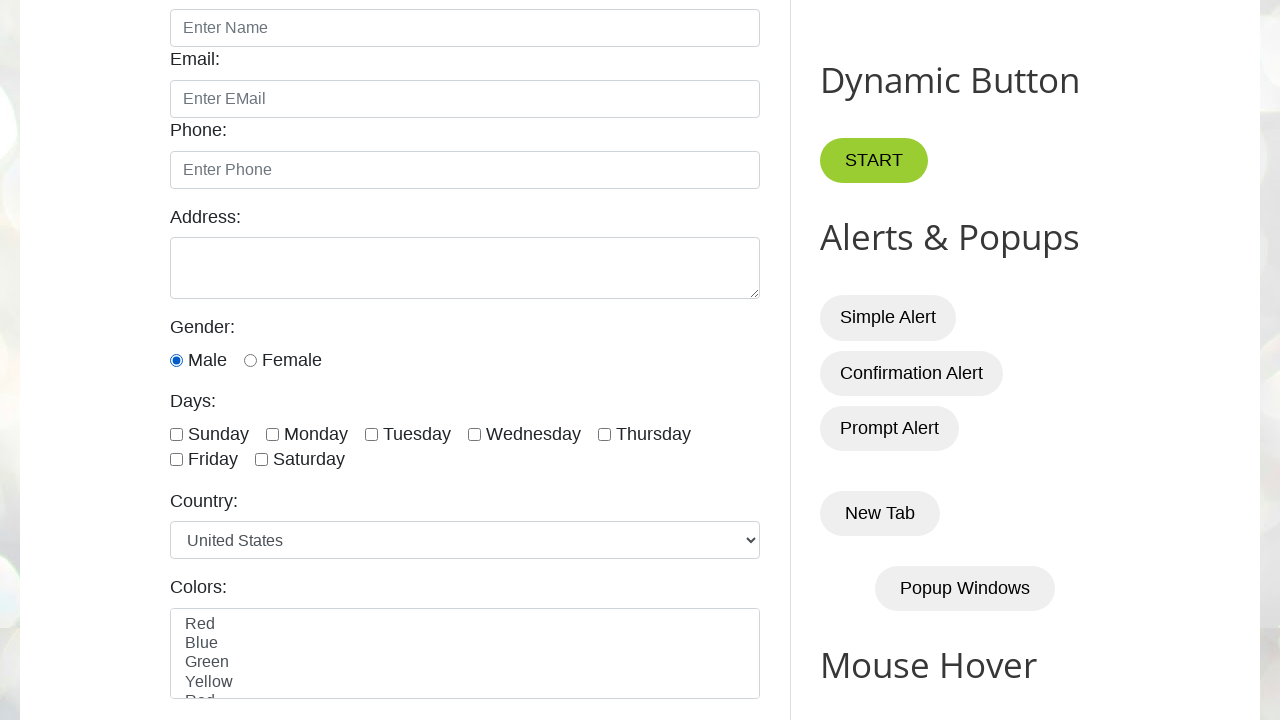

Verified male radio button is checked
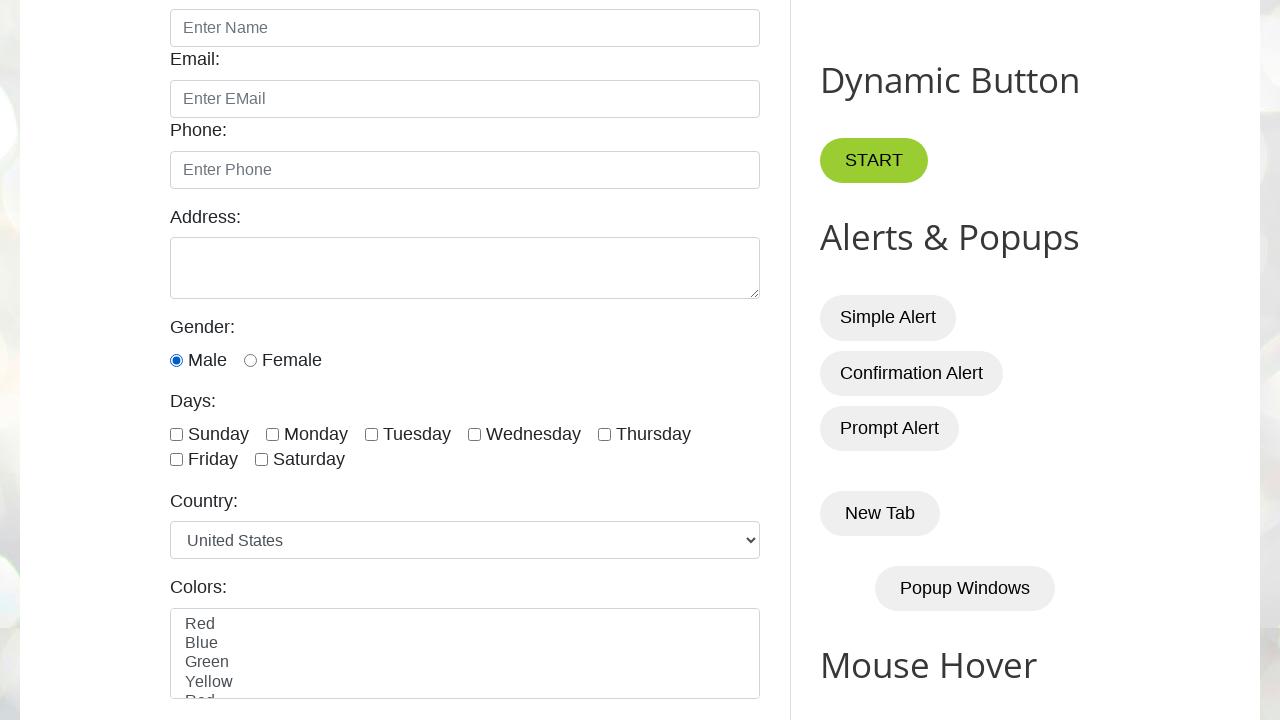

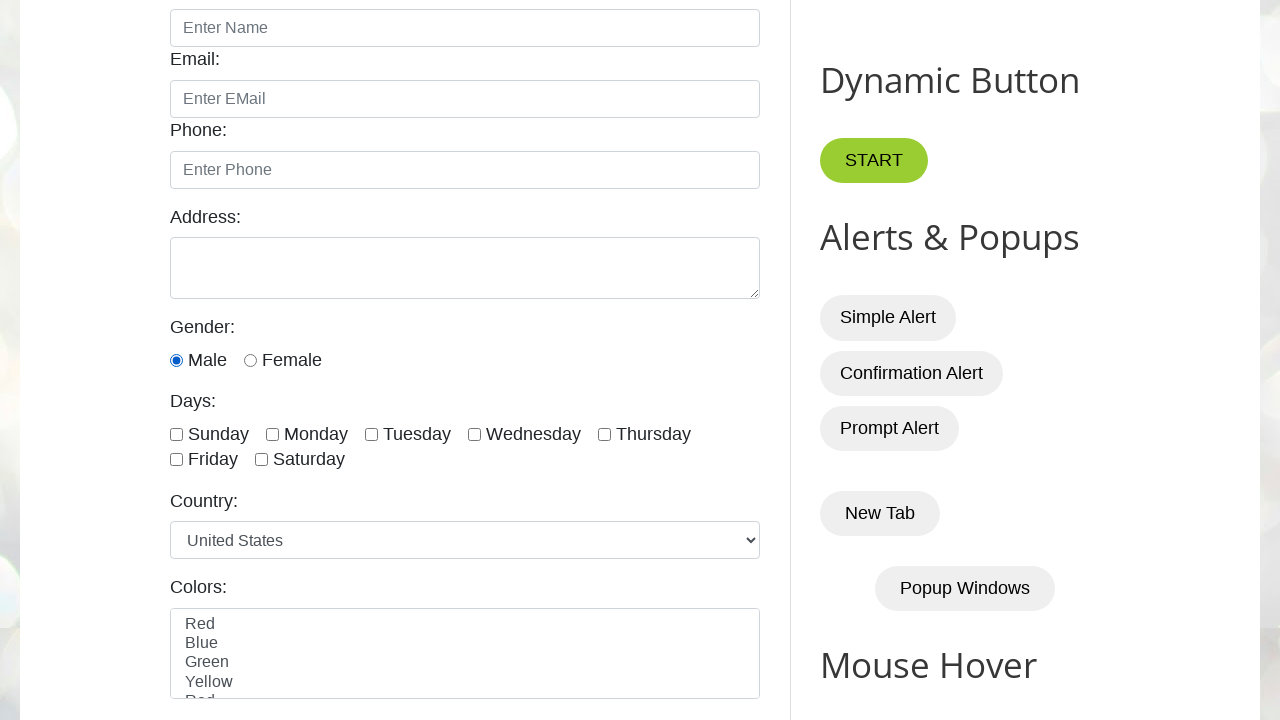